Tests that a specific input element is displayed on the Selenium test page

Starting URL: https://www.selenium.dev/selenium/web/inputs.html

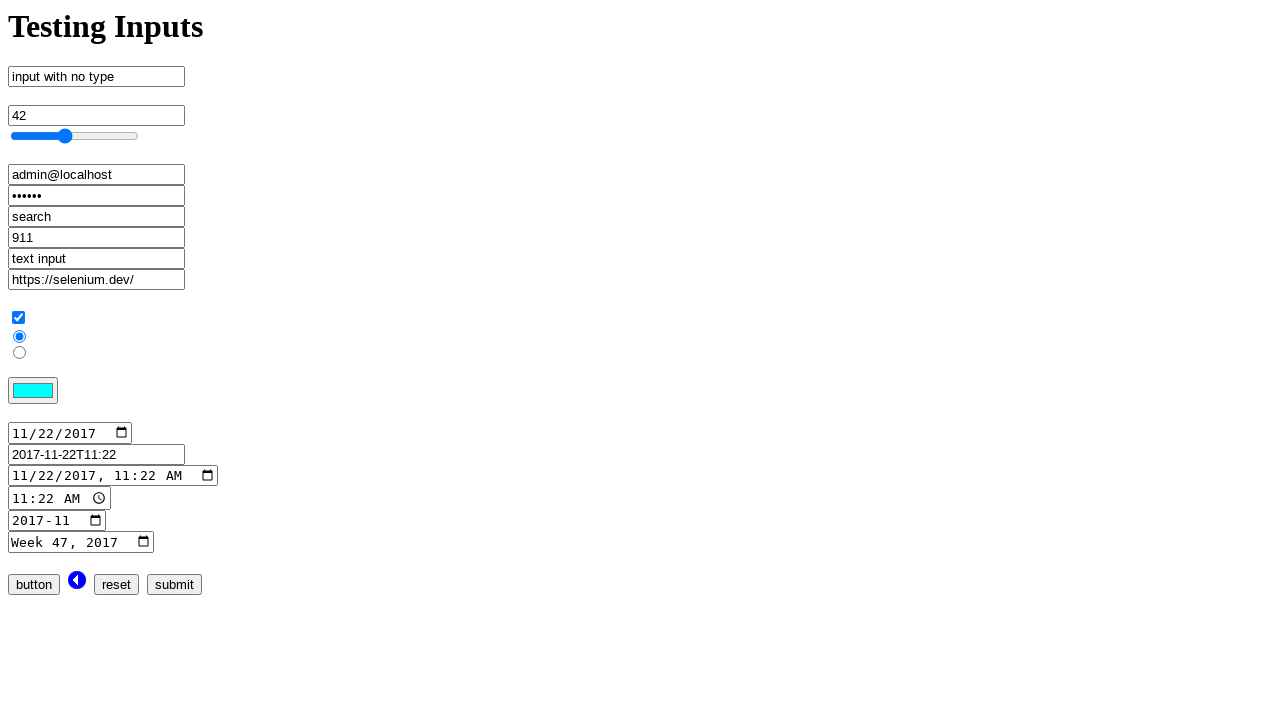

Navigated to Selenium test page with input elements
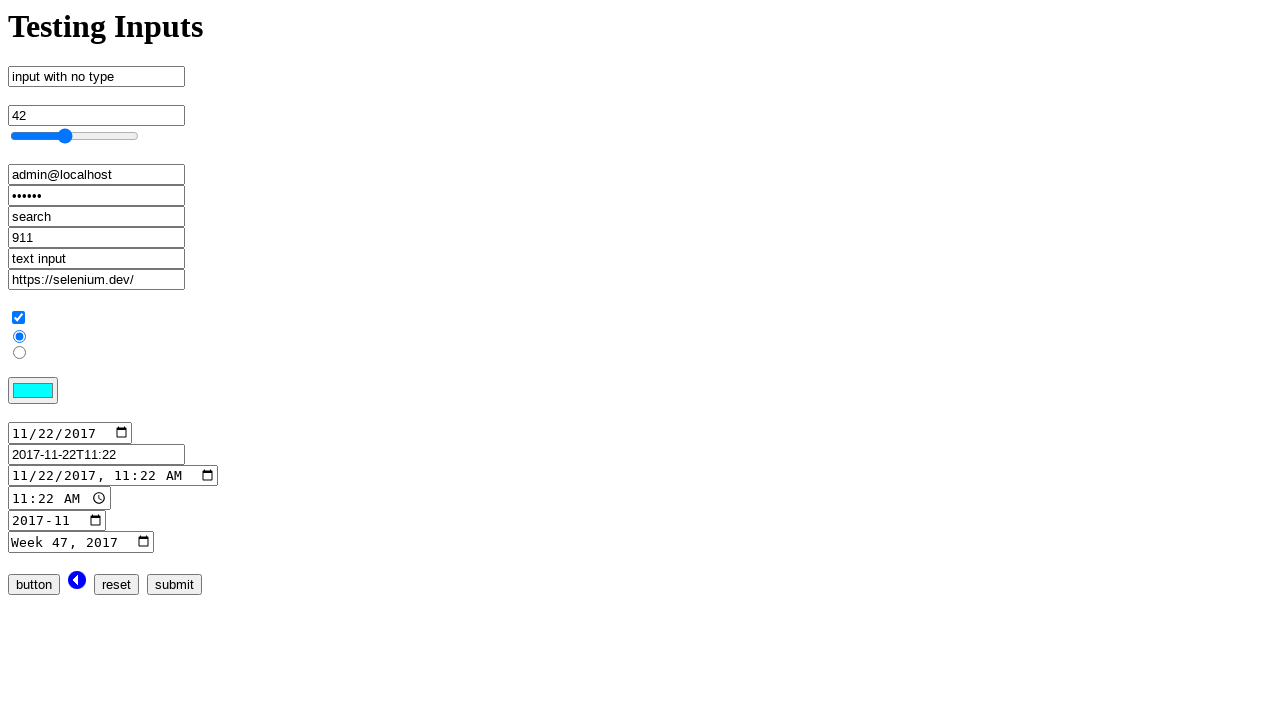

Located input element with name 'no_type'
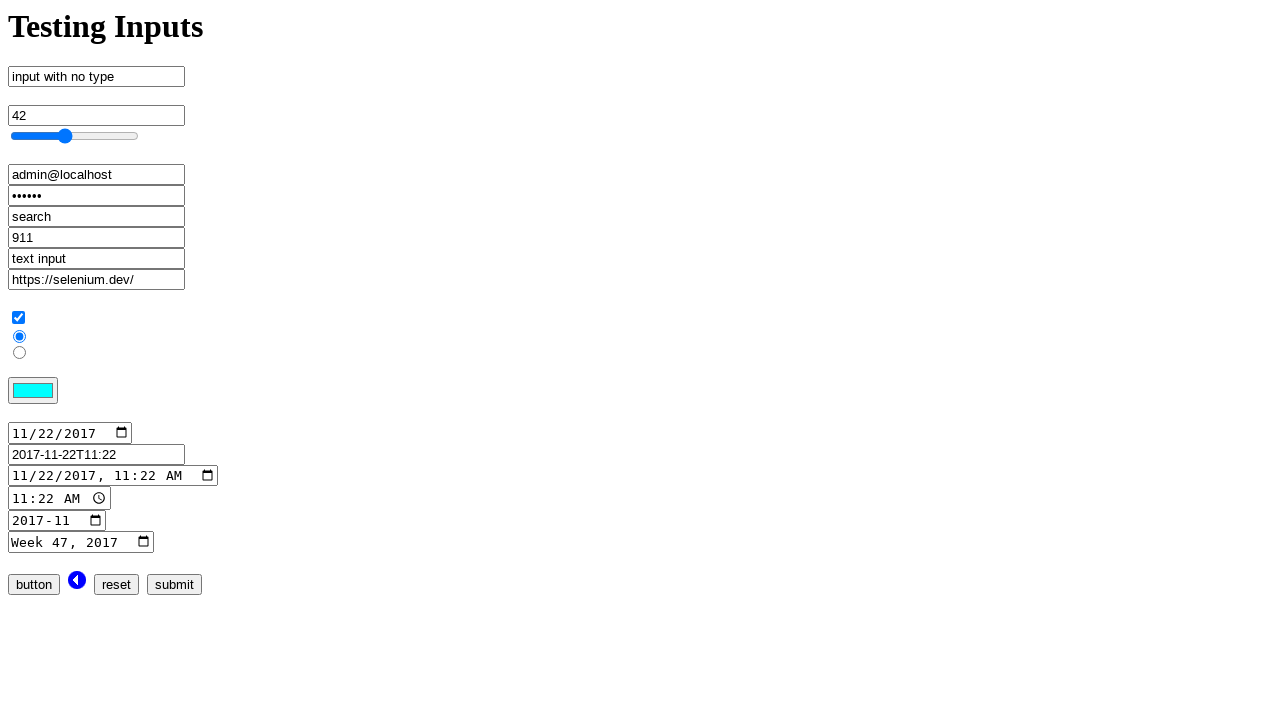

Verified that input element 'no_type' is displayed on the page
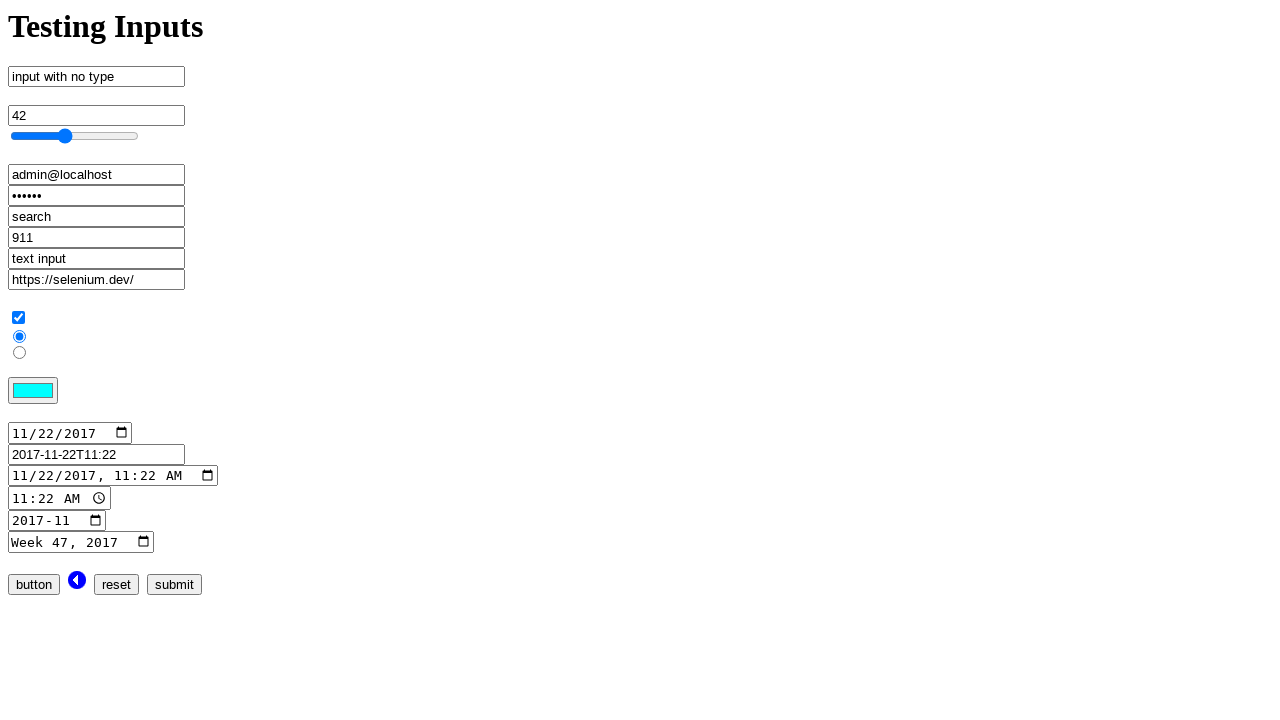

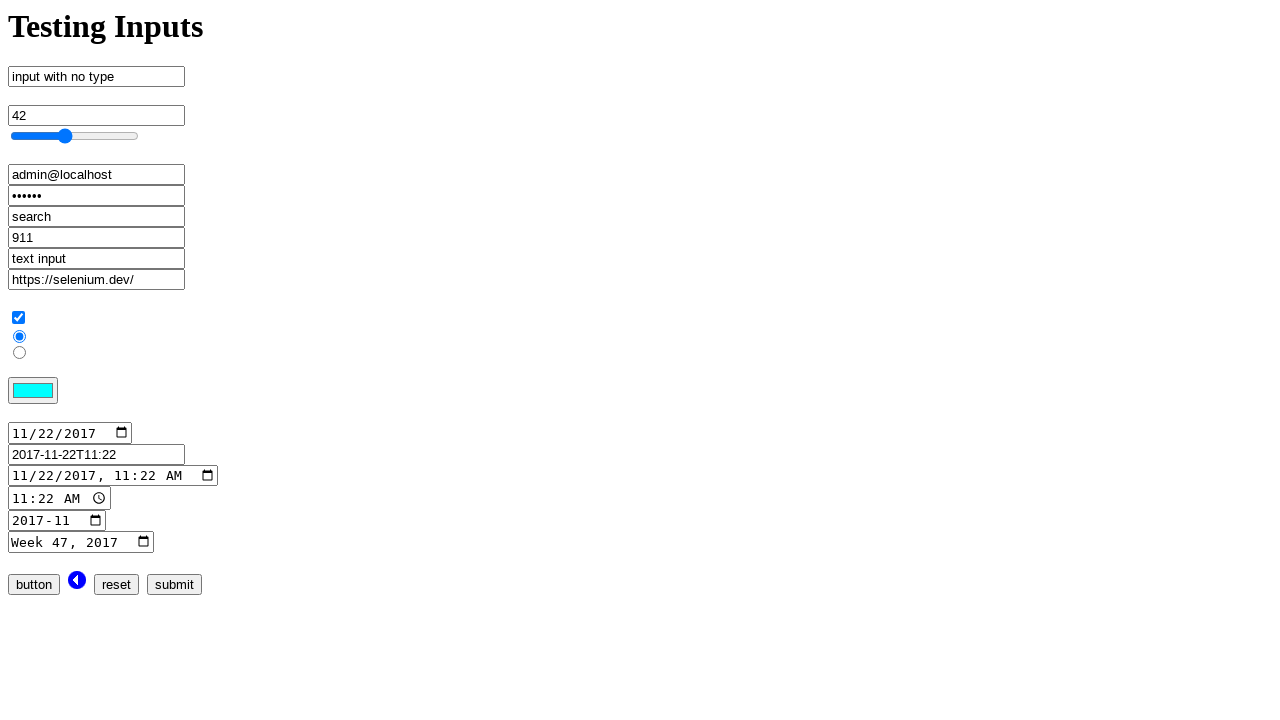